Tests dropdown selection functionality on a flight booking practice page by selecting Bangalore as origin and Chennai as destination from dropdown menus.

Starting URL: https://rahulshettyacademy.com/dropdownsPractise/

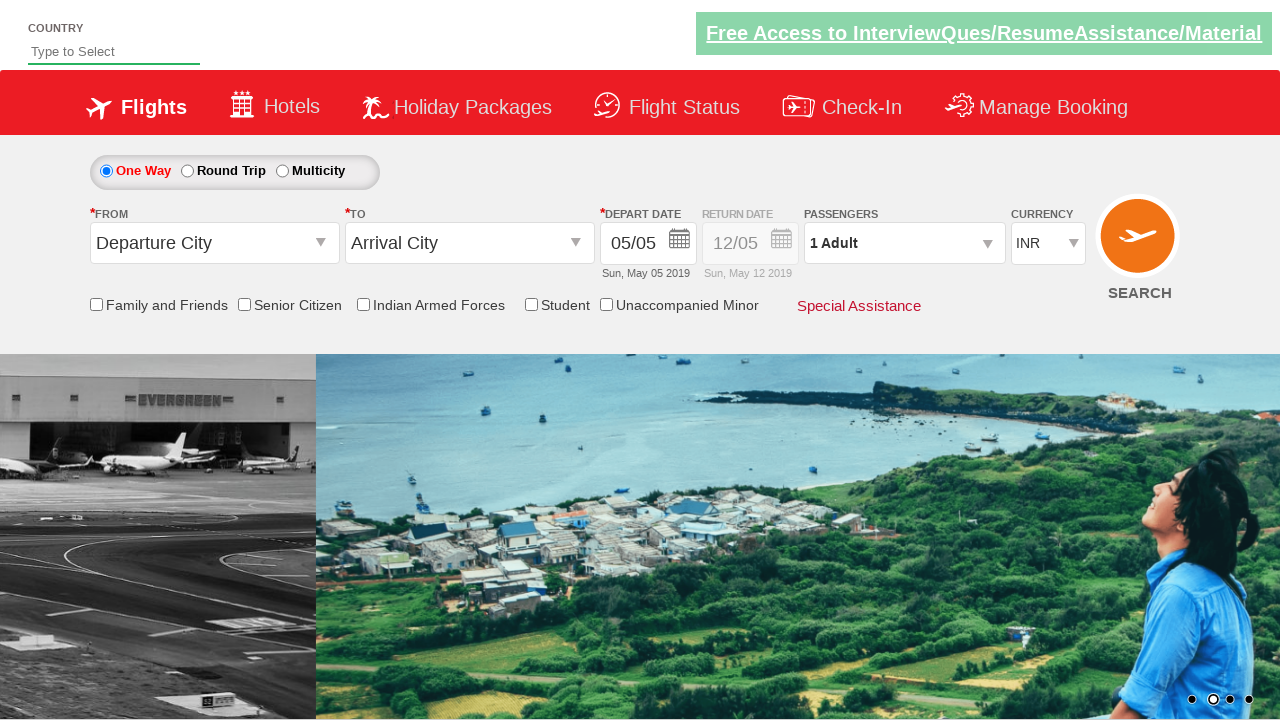

Clicked on origin dropdown to open it at (214, 243) on #ctl00_mainContent_ddl_originStation1_CTXT
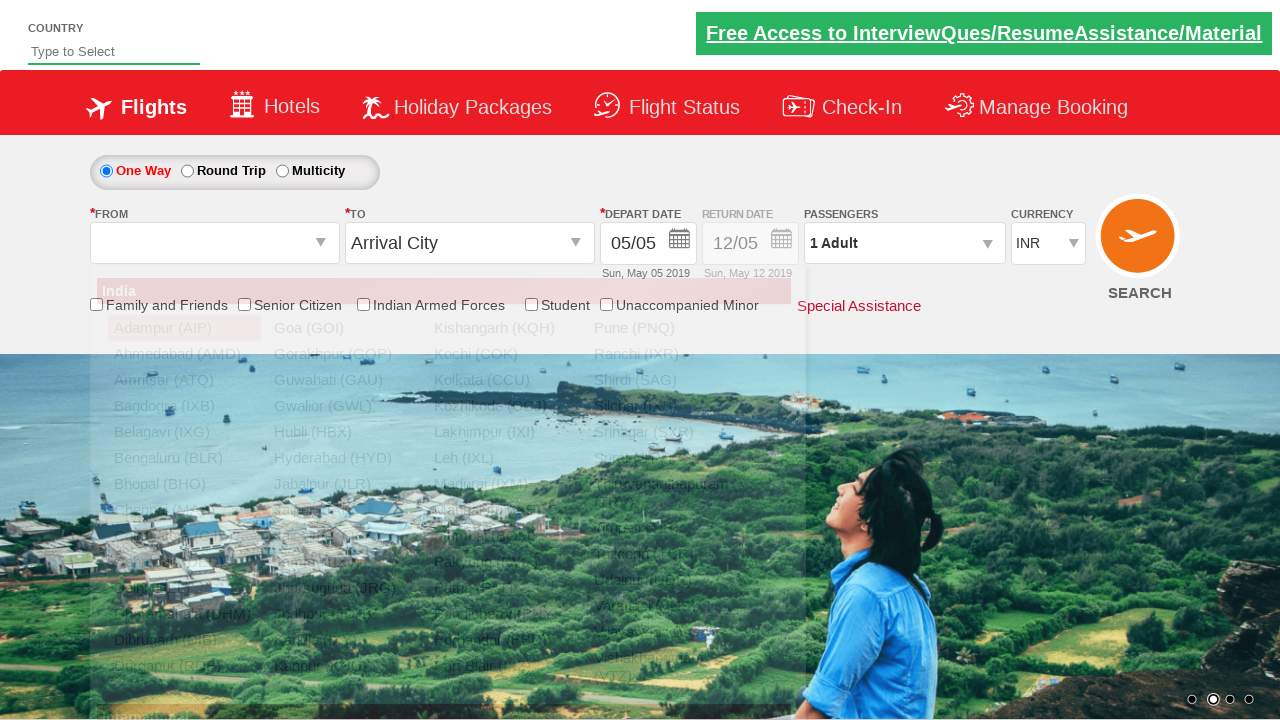

Selected Bangalore (BLR) as origin airport at (184, 458) on a[value='BLR']
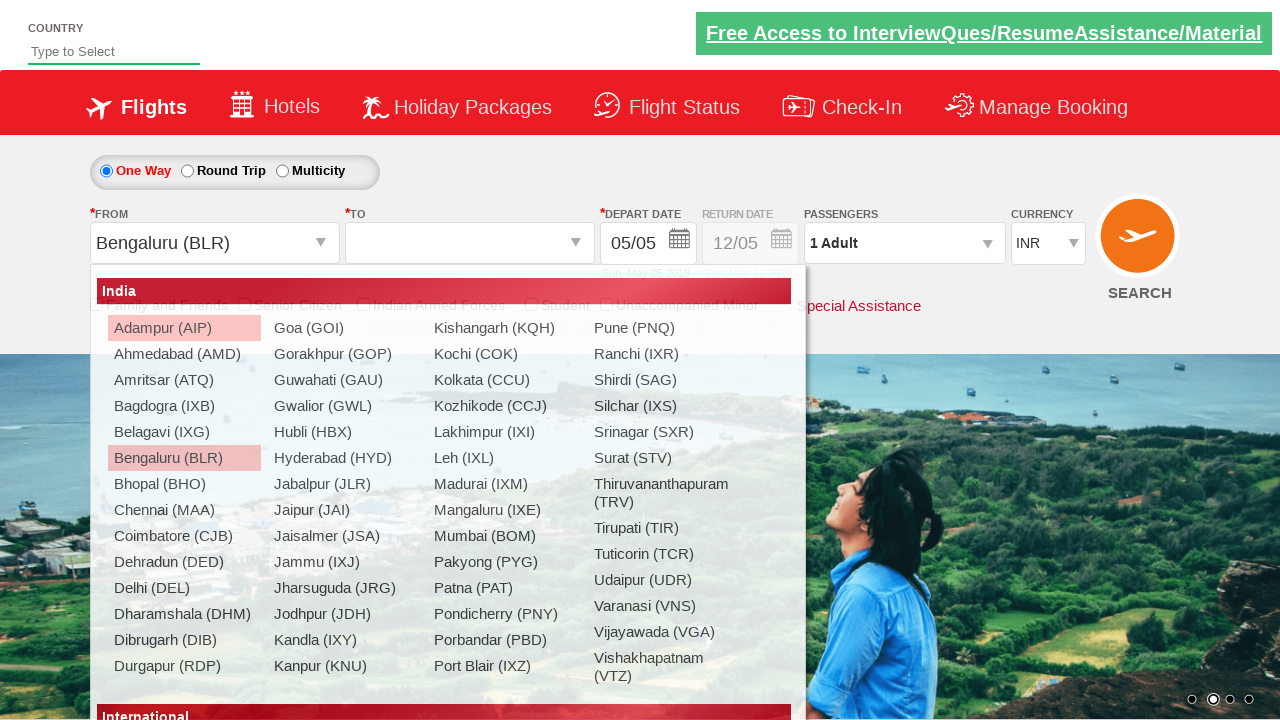

Selected Chennai (MAA) as destination airport at (439, 484) on #ctl00_mainContent_ddl_destinationStation1_CTNR a[value='MAA']
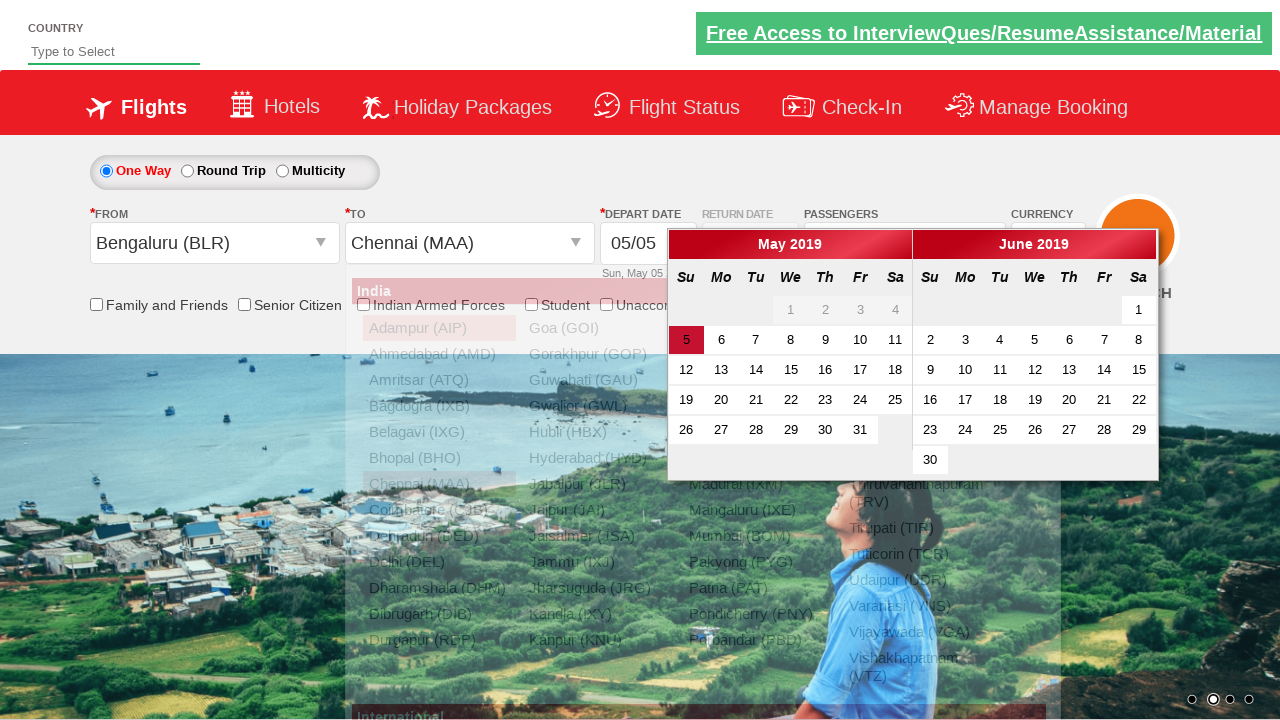

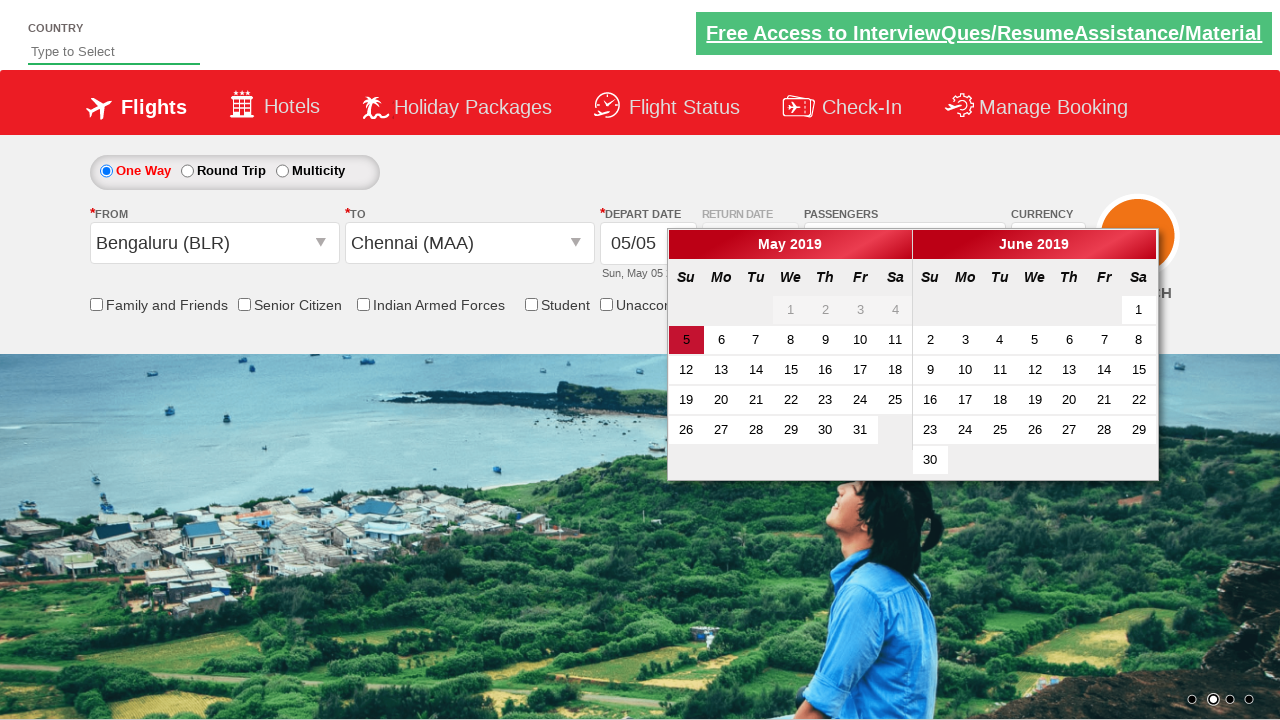